Tests the Status Code 301 page by navigating through the Redirect Link, then to status codes, clicking the 301 link, and returning to the status codes page.

Starting URL: https://the-internet.herokuapp.com/

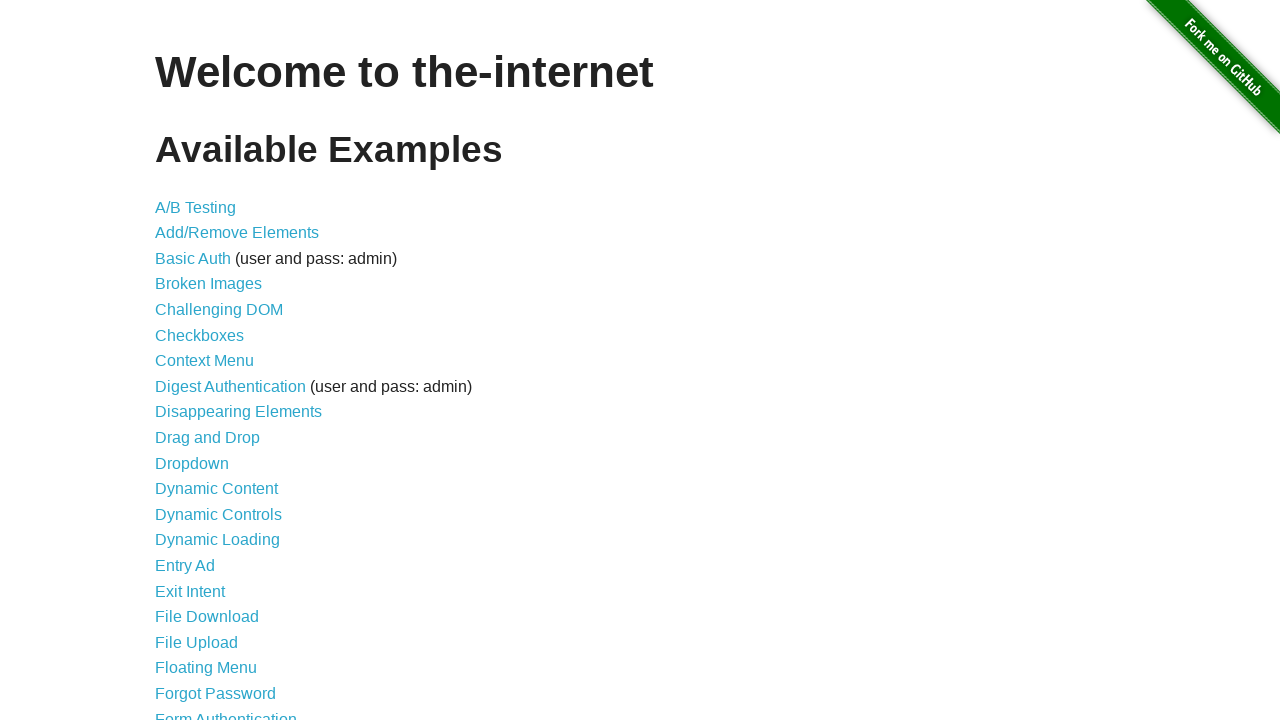

Clicked on Redirect Link at (202, 446) on xpath=//*[contains(text(),'Redirect Link')]
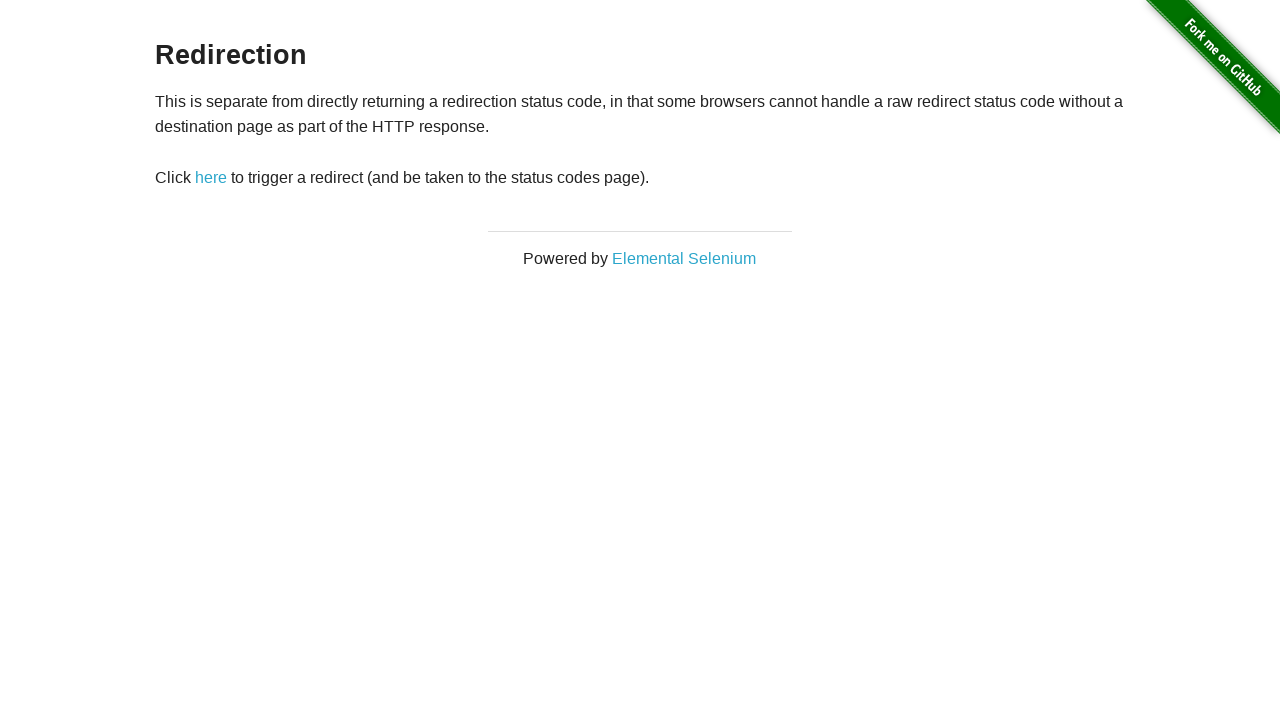

Navigated to redirector page
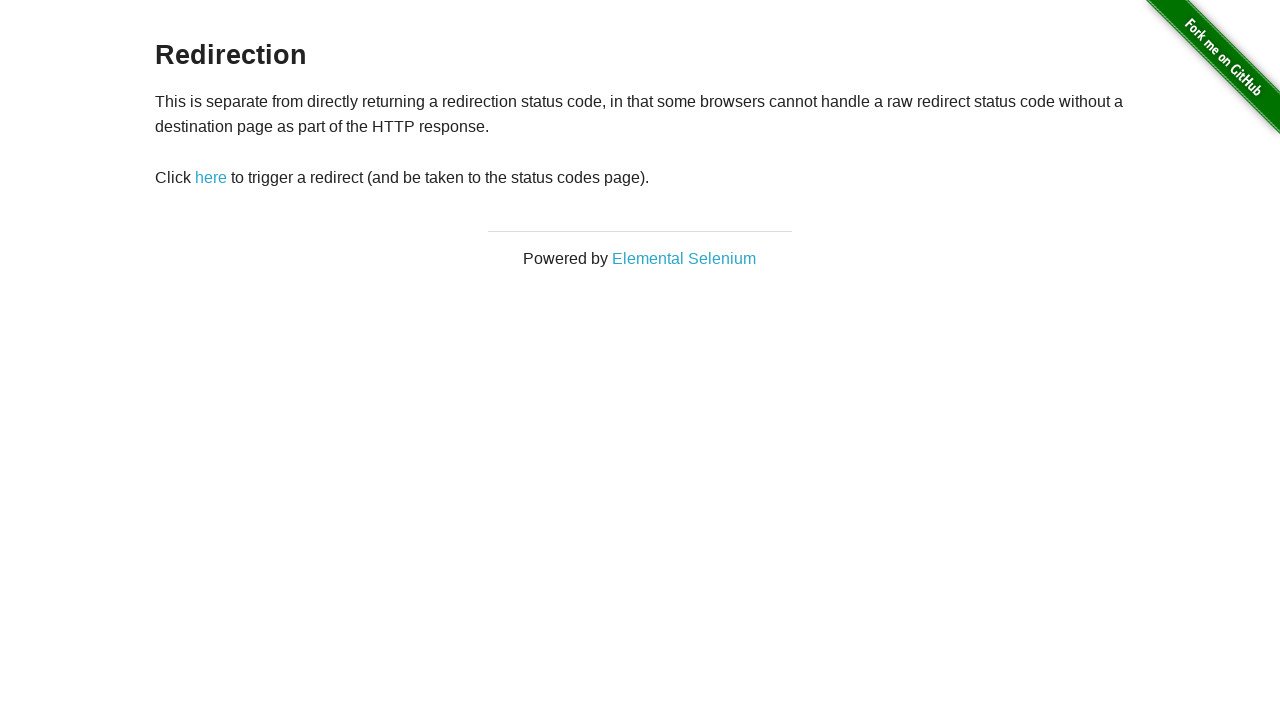

Page title loaded
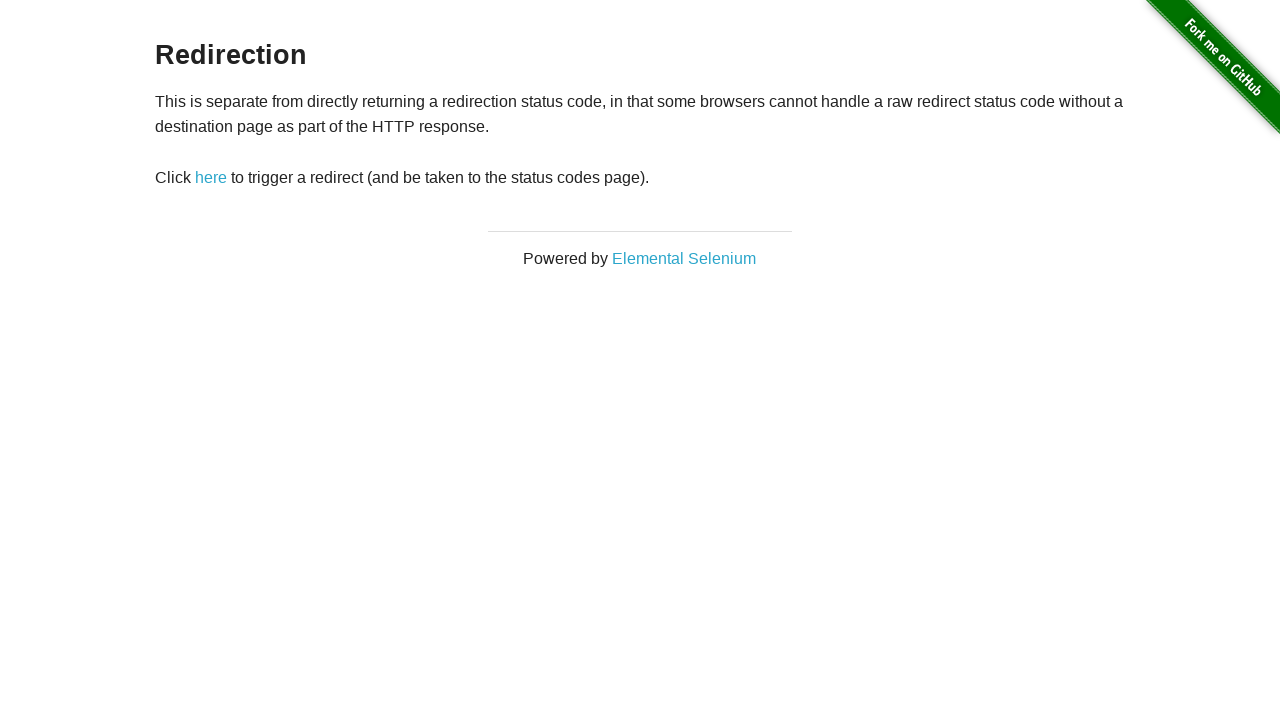

Clicked redirect link at (211, 178) on #redirect
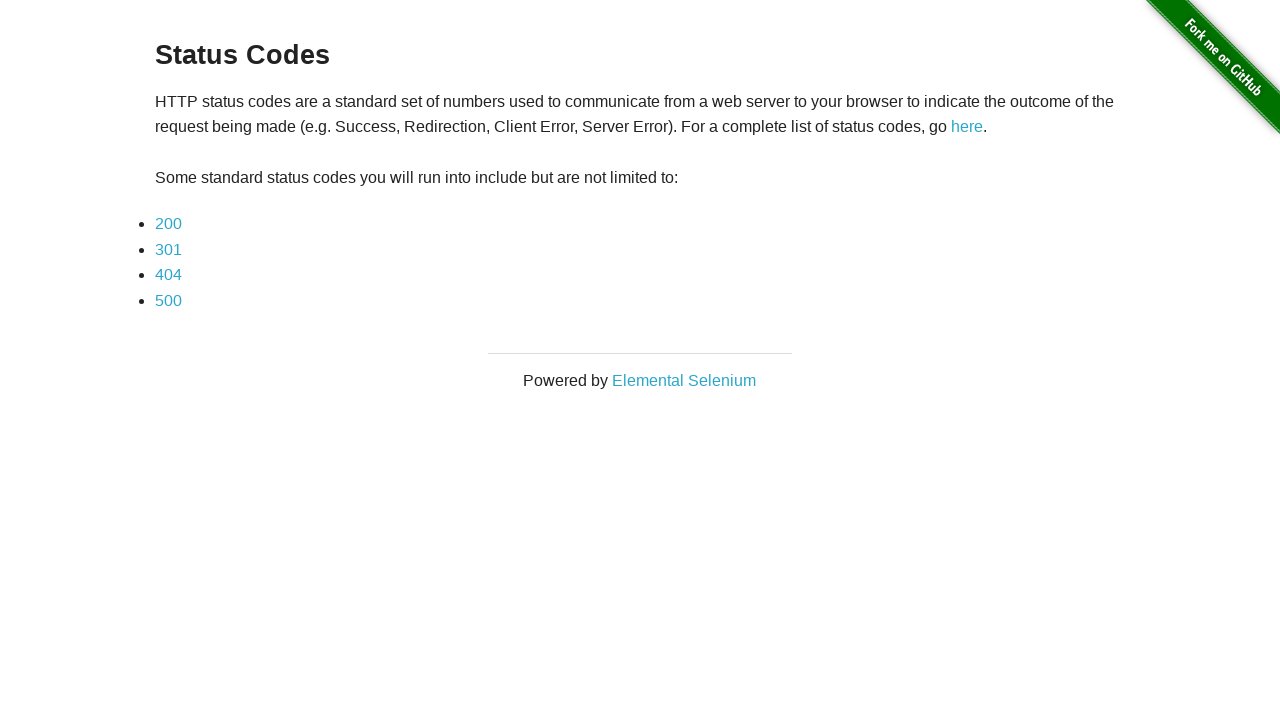

Navigated to status codes page
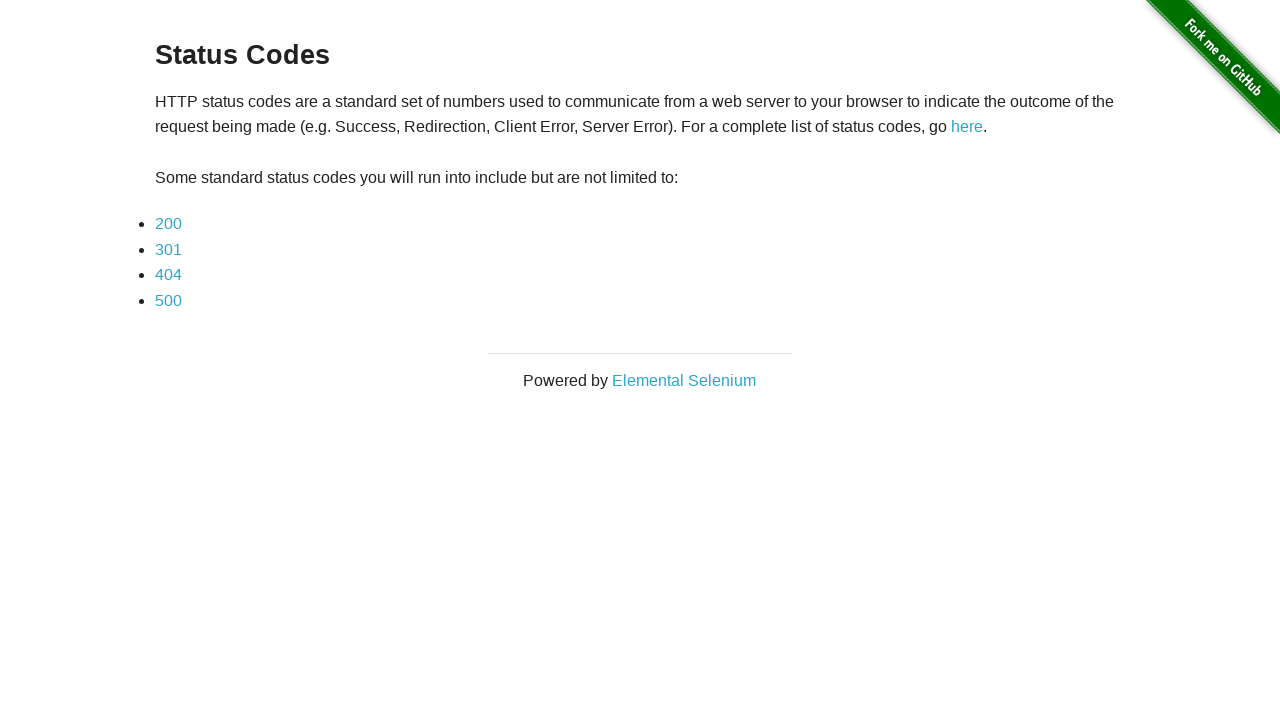

Clicked on status code 301 link at (168, 249) on (//li/a)[2]
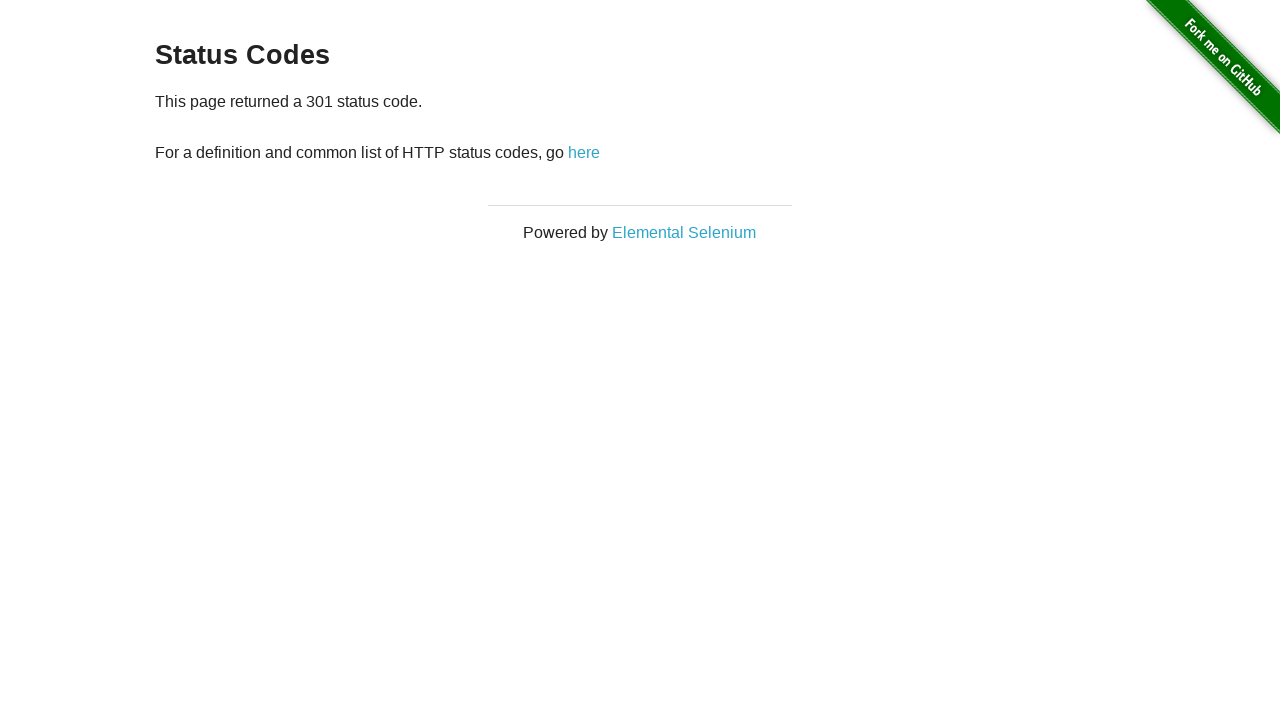

Navigated to status code 301 page
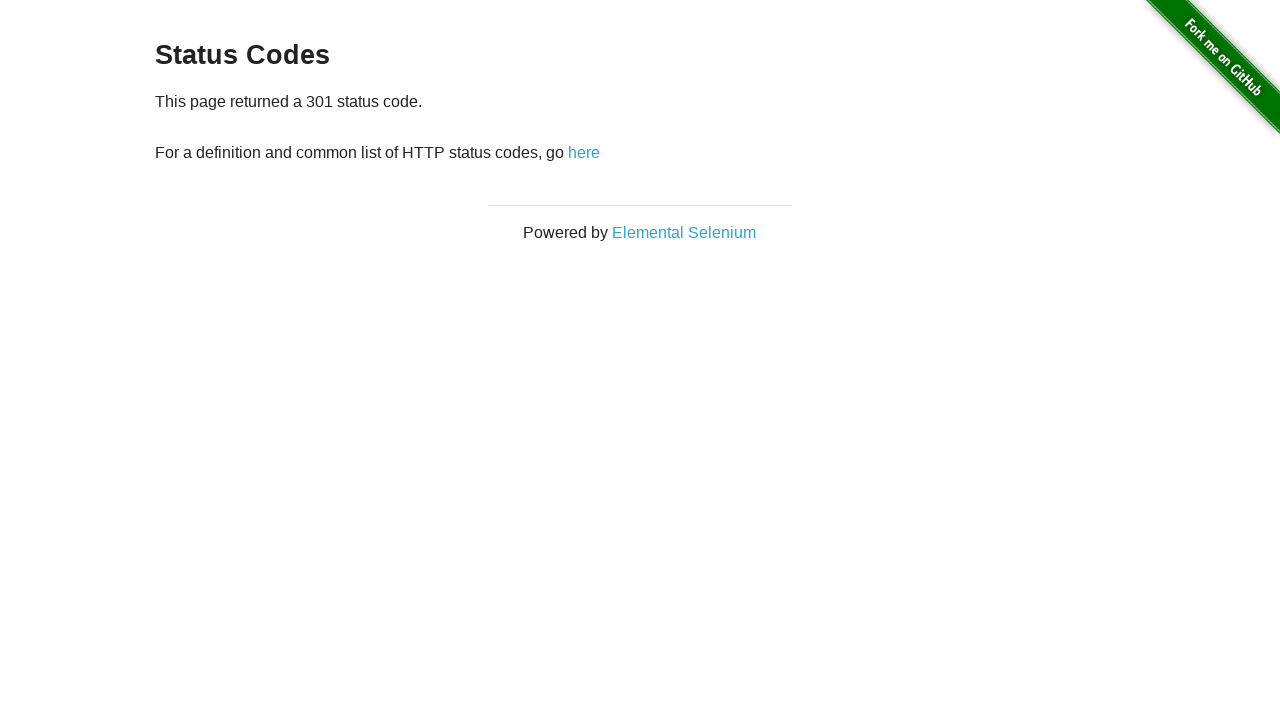

Status code 301 page title loaded
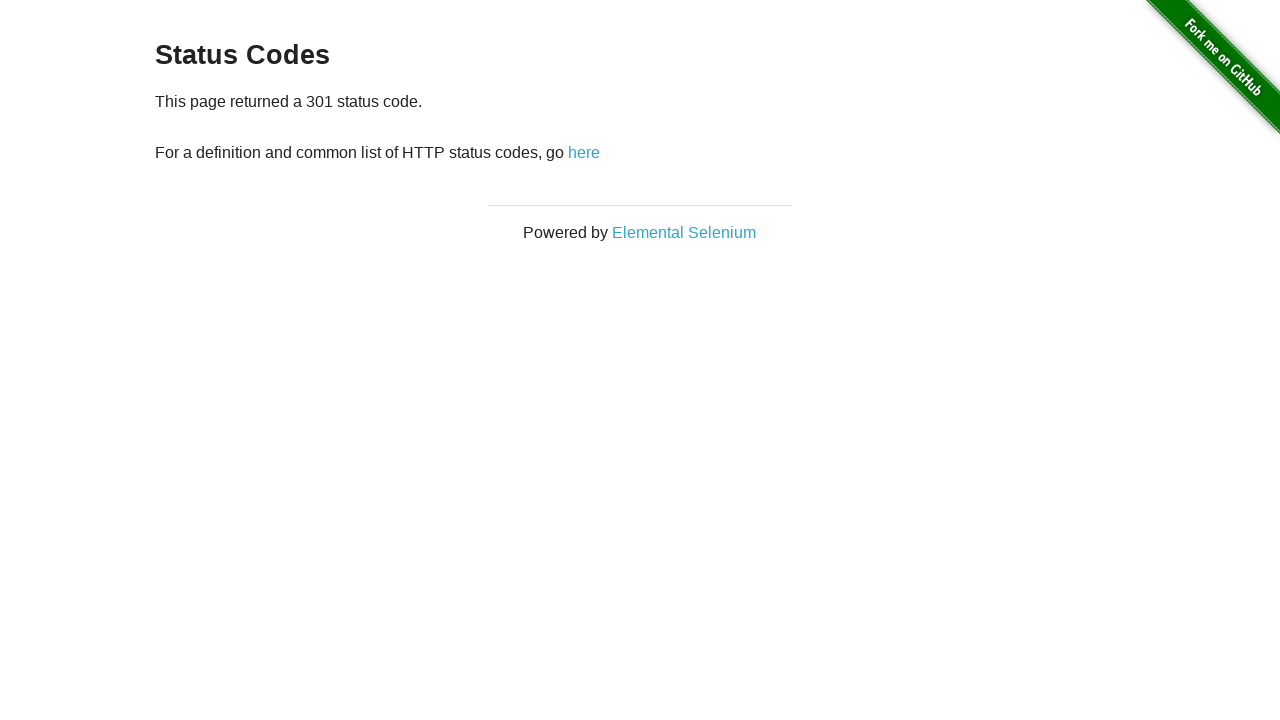

Clicked 'here' link to return to status codes page at (584, 152) on xpath=//*[contains(text(),'here')]
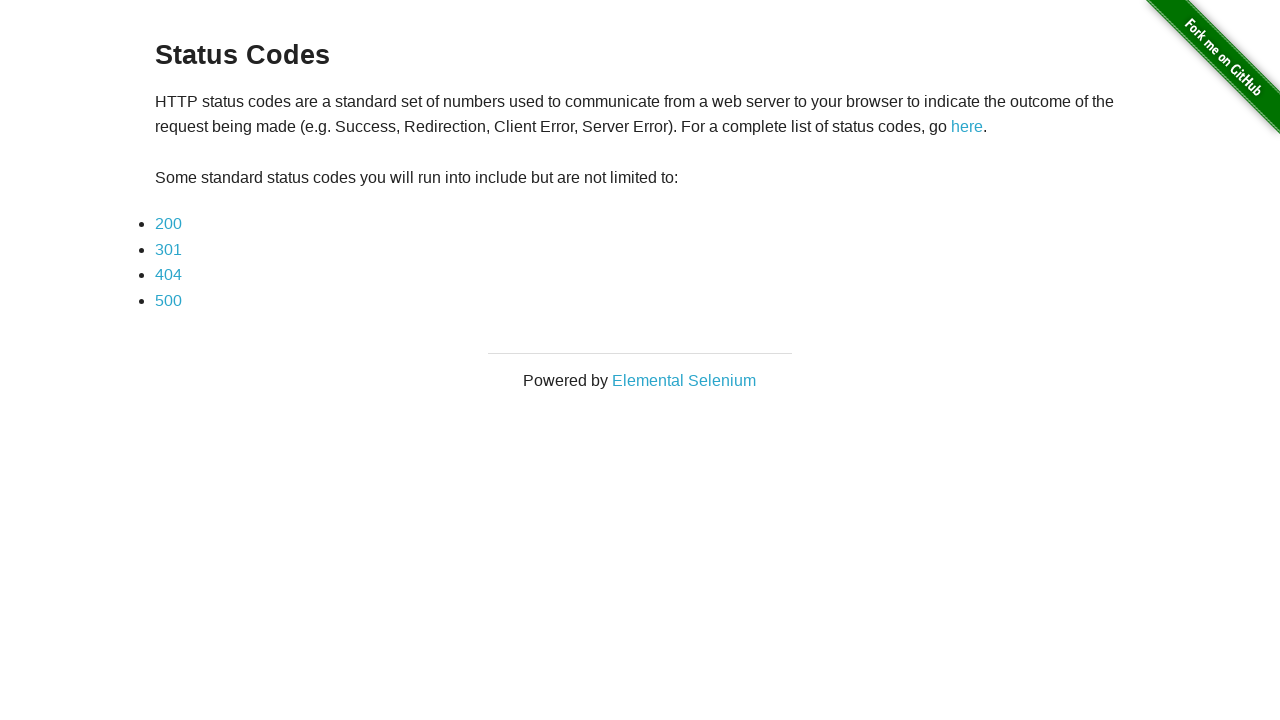

Navigated back to status codes page
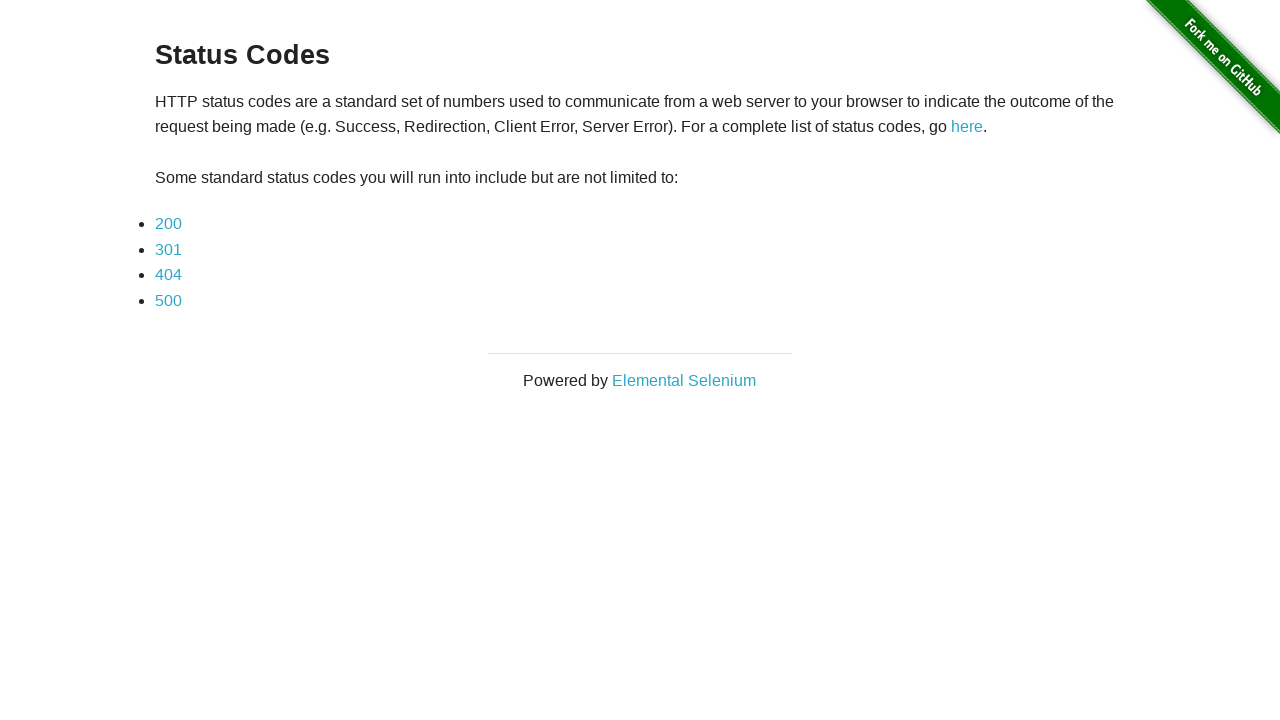

Status codes page title loaded
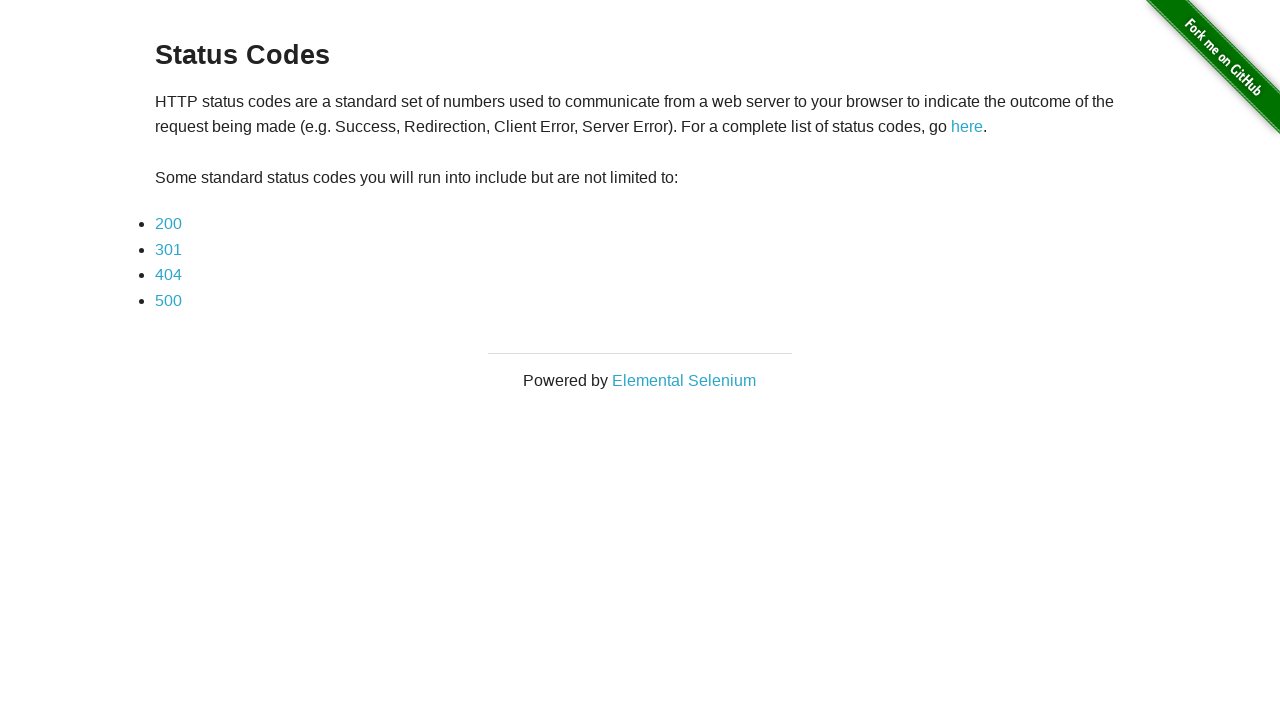

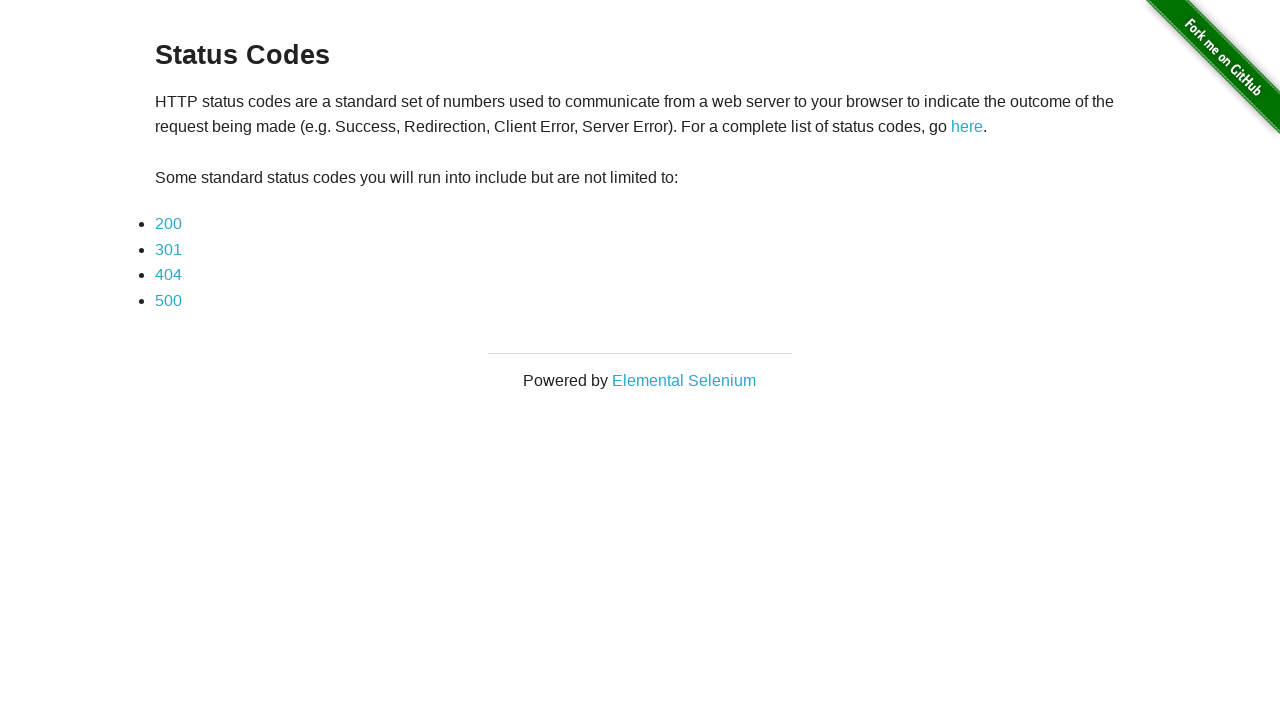